Tests autocomplete functionality by typing "Ind" into an autocomplete input field and navigating through suggestions using arrow keys

Starting URL: https://rahulshettyacademy.com/AutomationPractice/

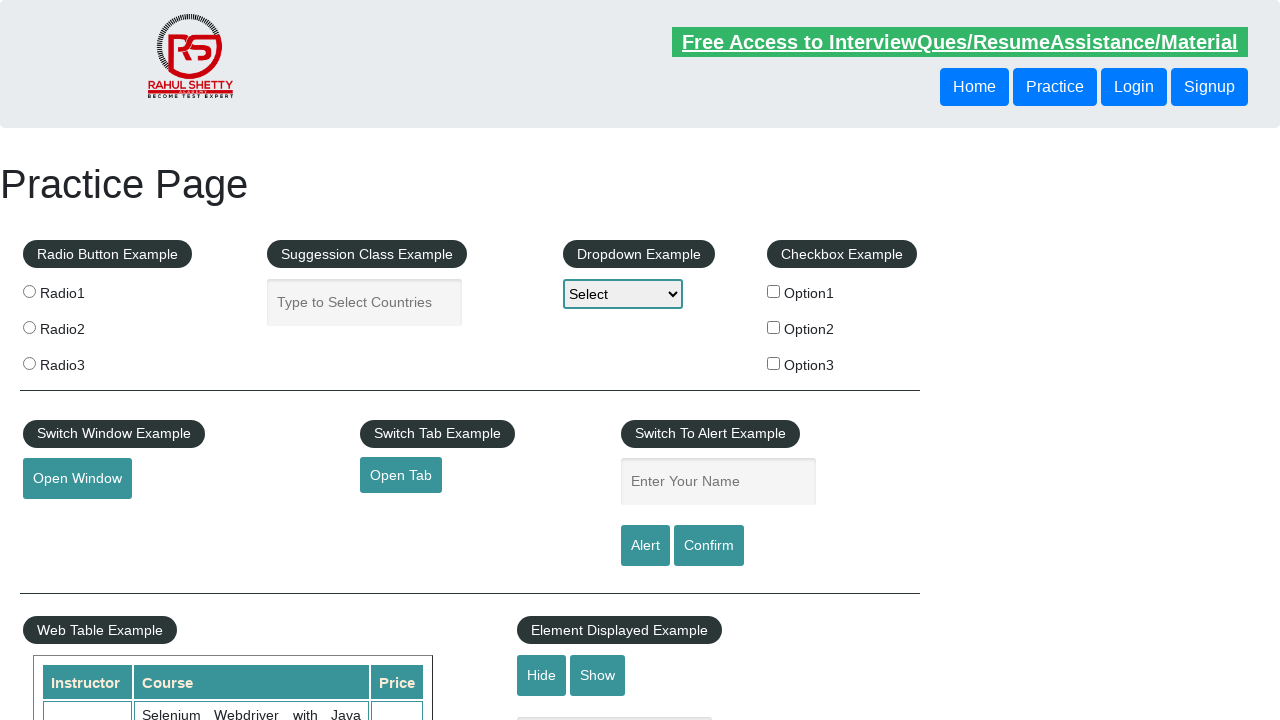

Clicked on the autocomplete input field at (365, 302) on #autocomplete
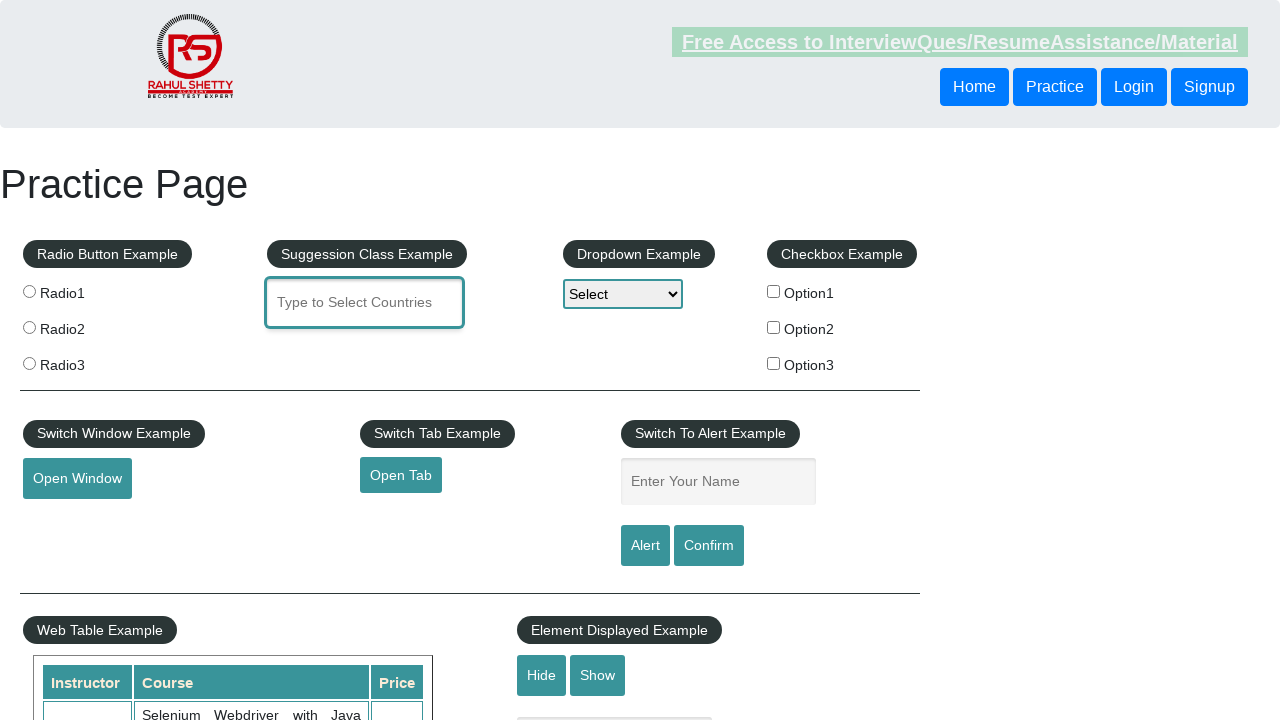

Typed 'Ind' into the autocomplete field to trigger suggestions on #autocomplete
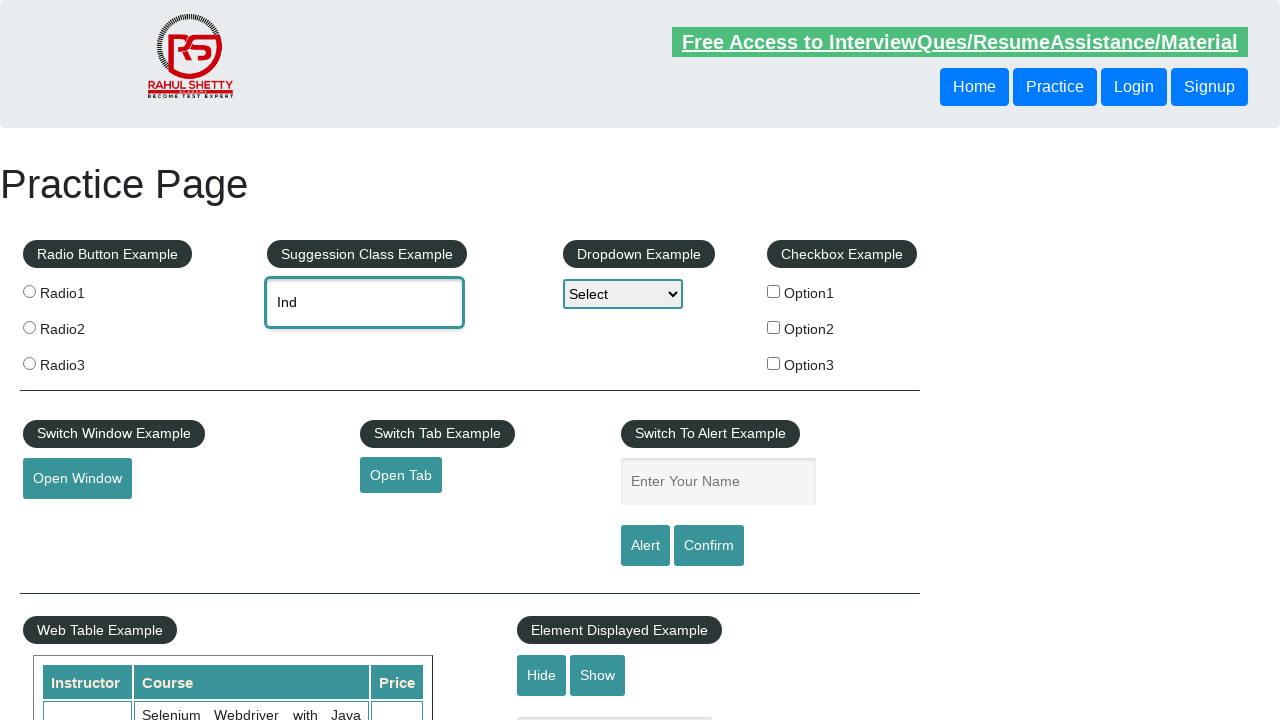

Waited 2 seconds for autocomplete suggestions to appear
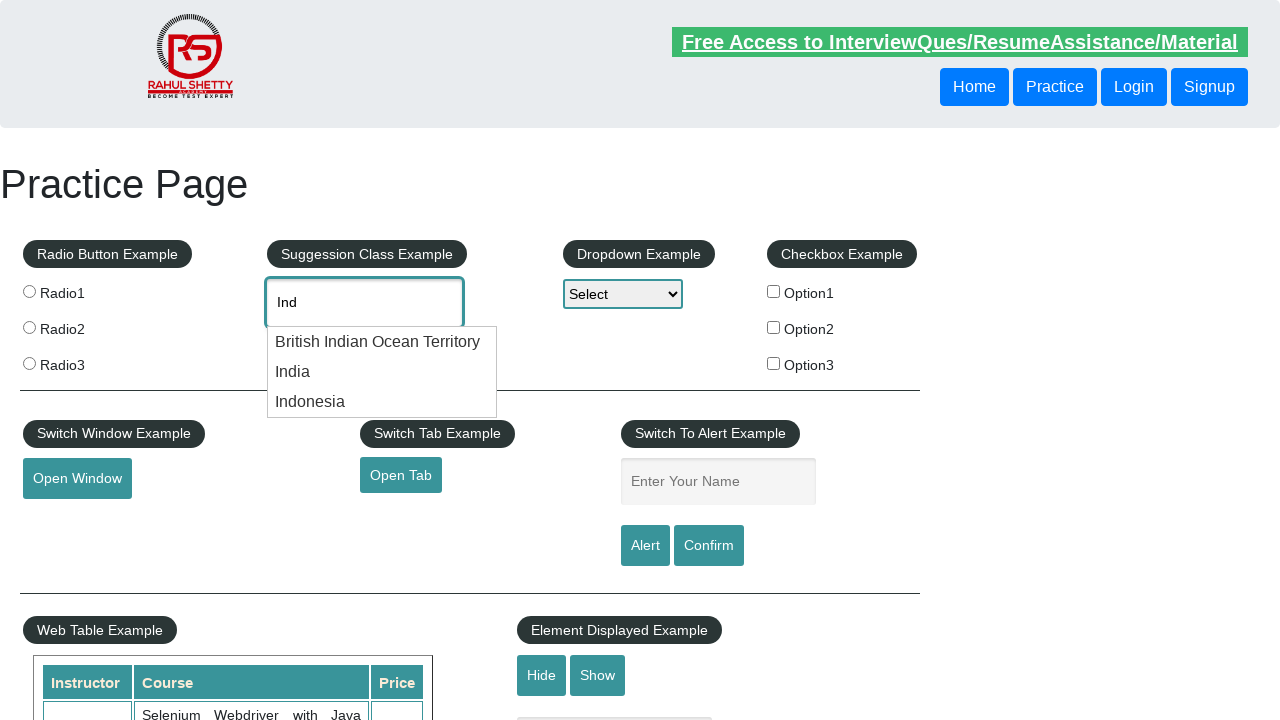

Pressed down arrow key once to navigate autocomplete suggestions on #autocomplete
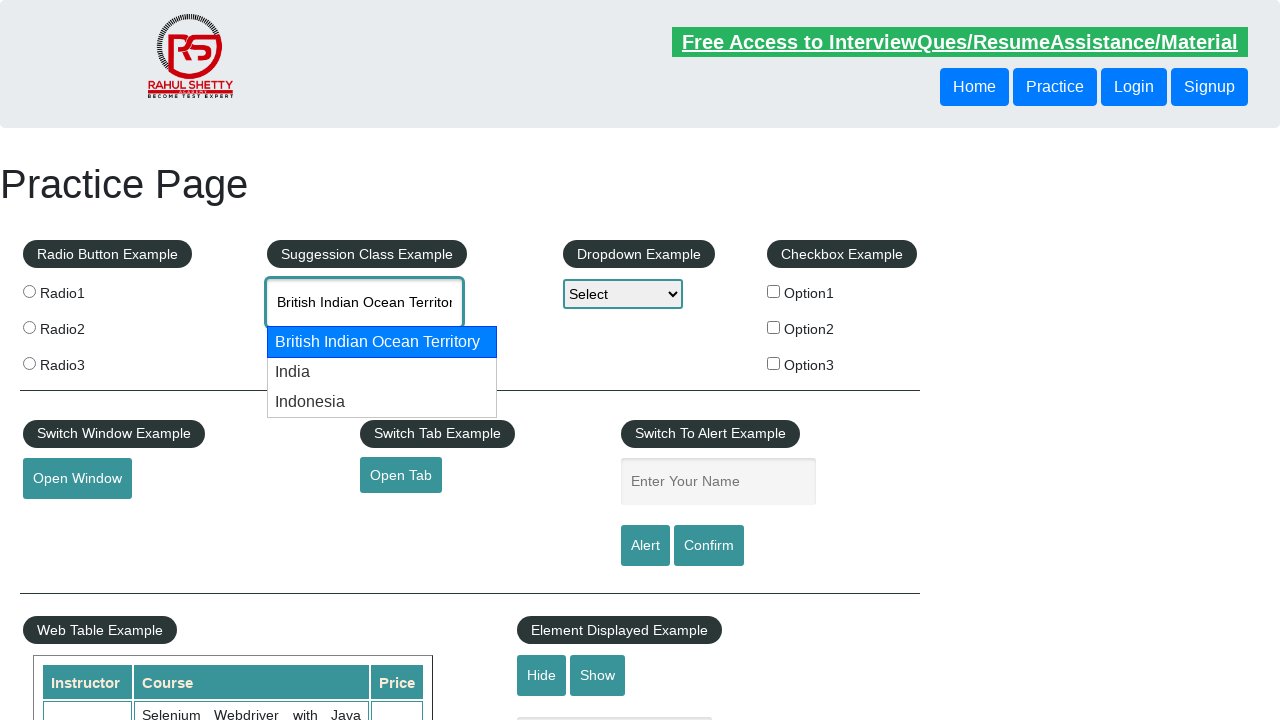

Pressed down arrow key second time to navigate autocomplete suggestions on #autocomplete
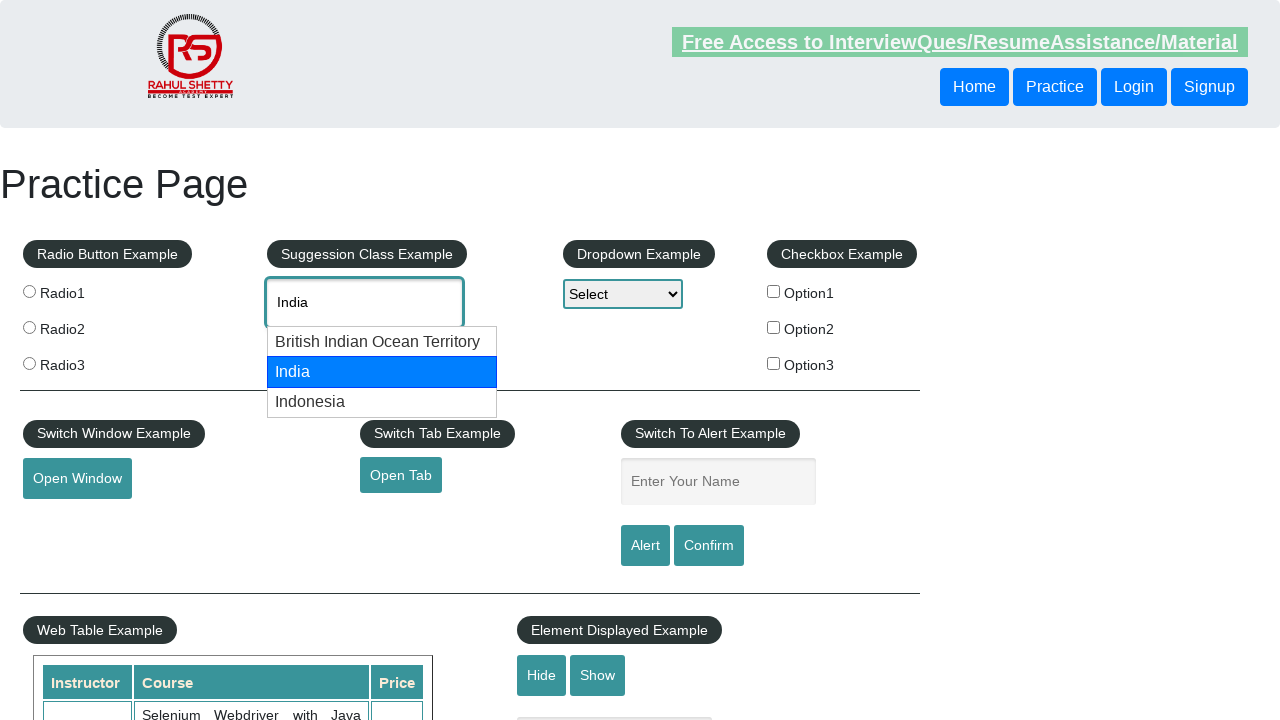

Retrieved autocomplete field value: None
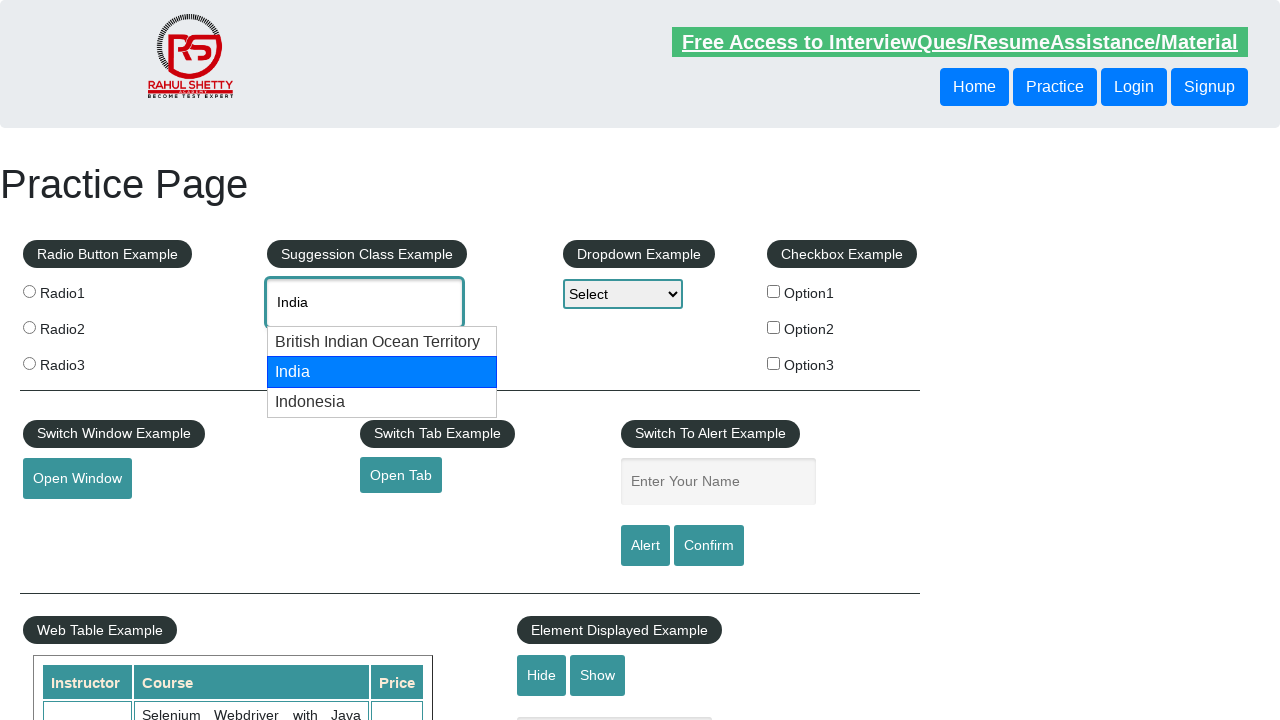

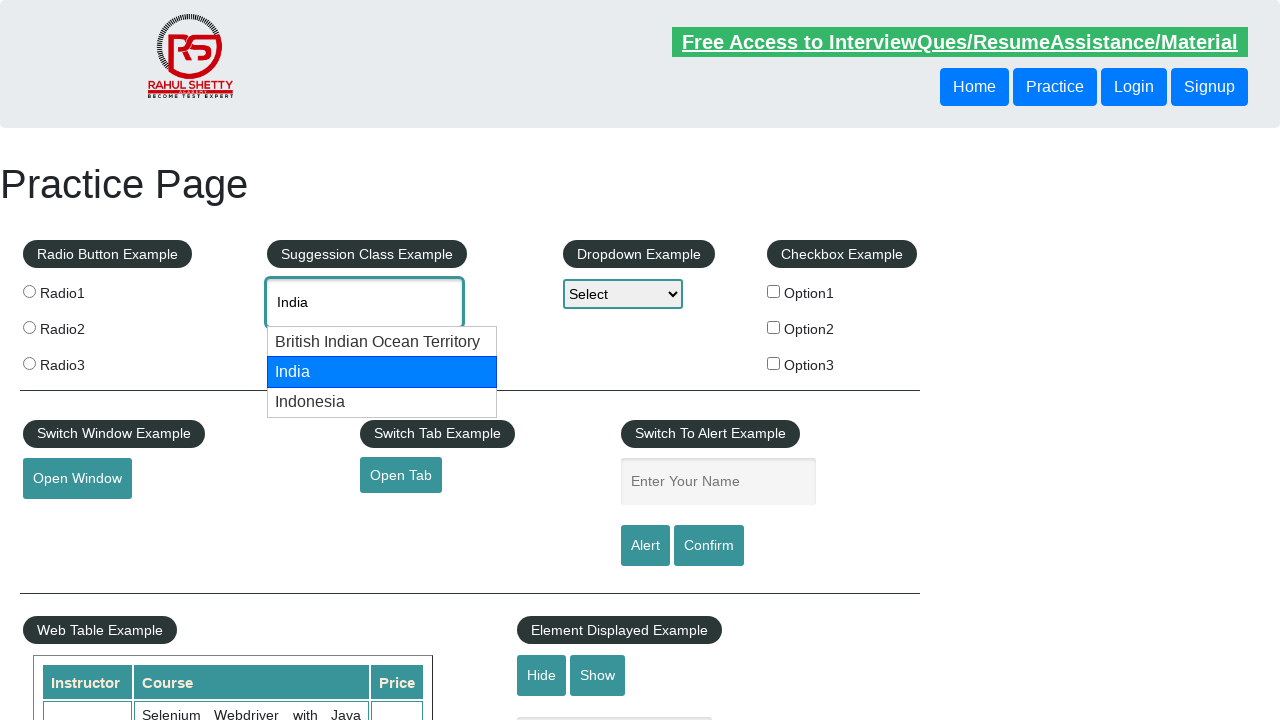